Navigates to a demo select menu page and clicks on a multi-select dropdown element named "cars"

Starting URL: https://demoqa.com/select-menu

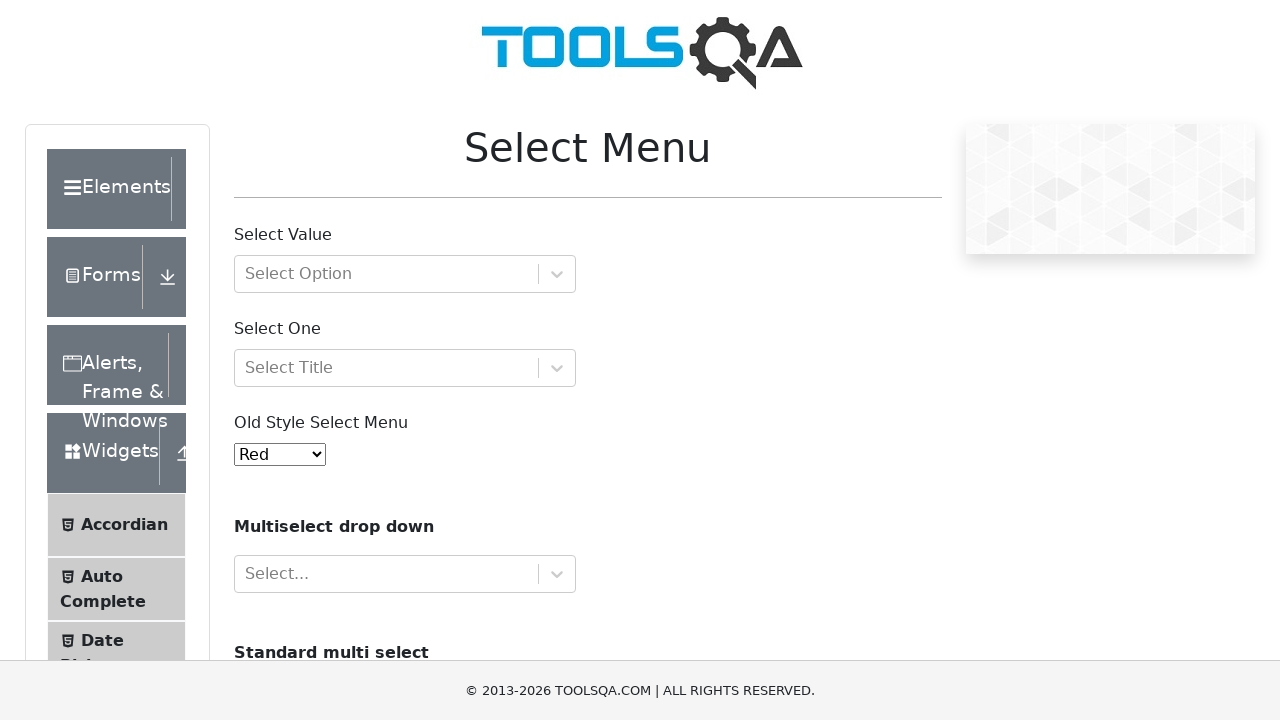

Navigated to demo select menu page
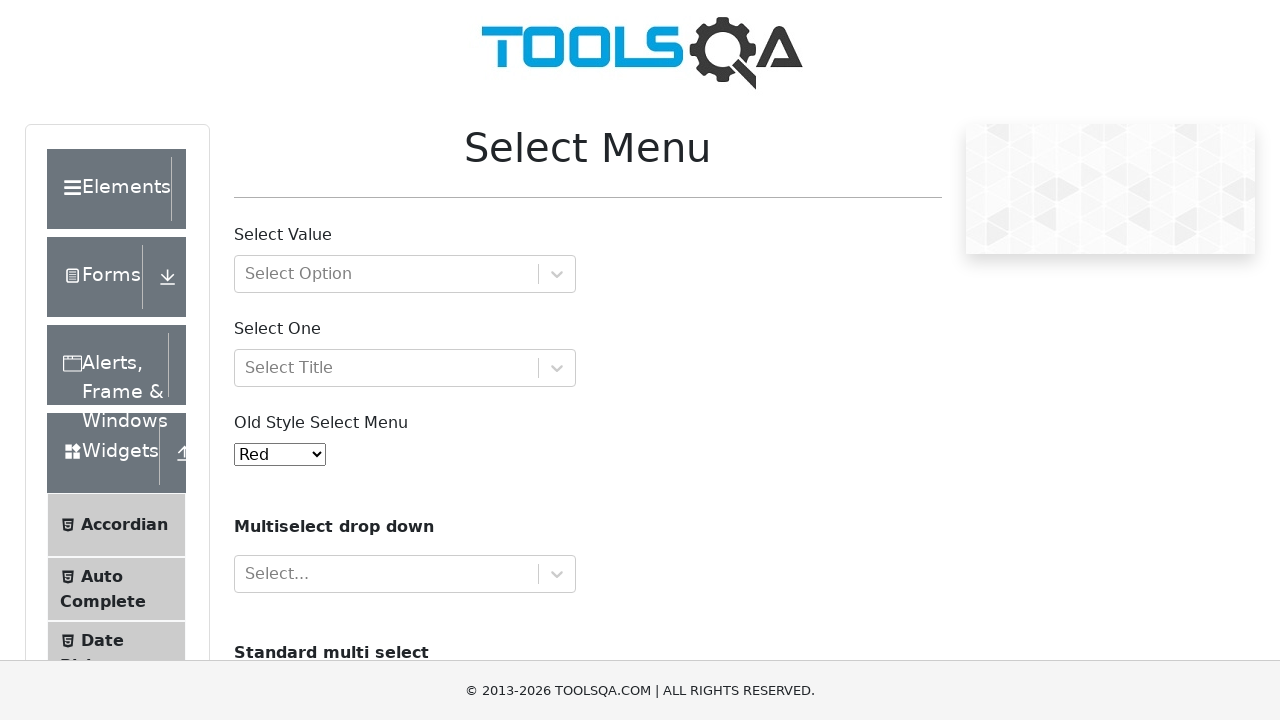

Clicked on the 'cars' multi-select dropdown element at (258, 360) on select[name='cars']
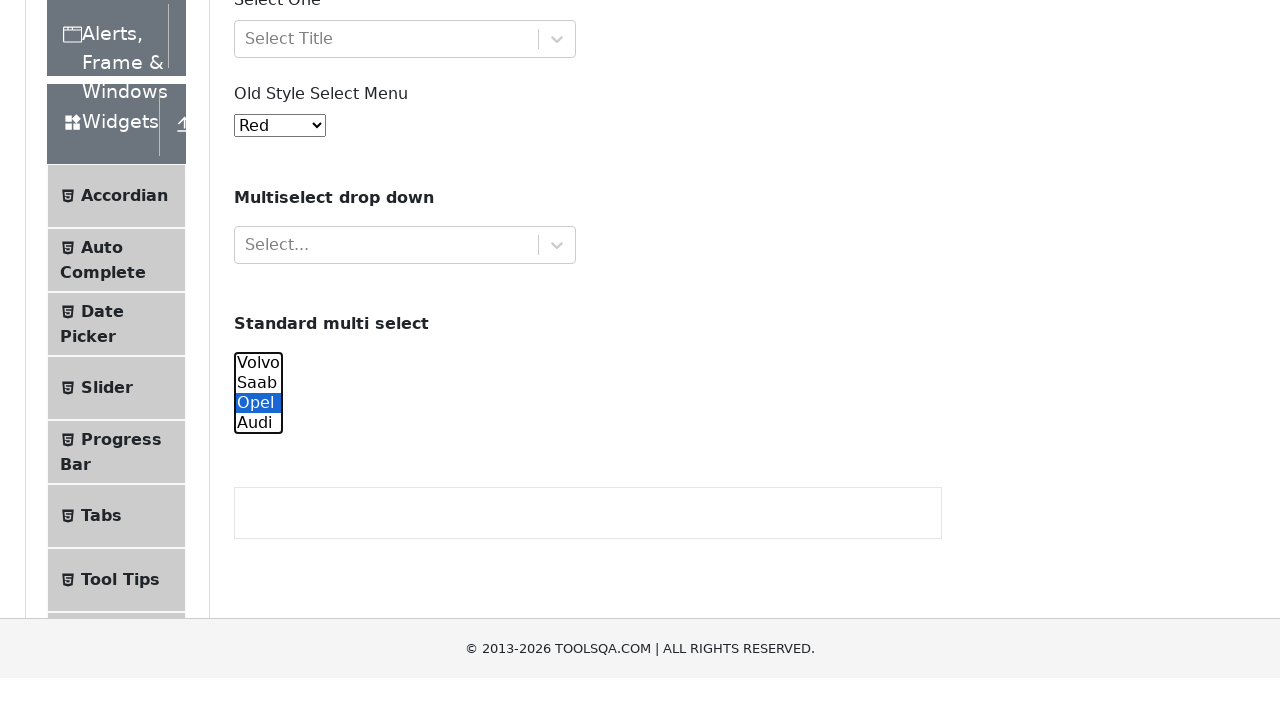

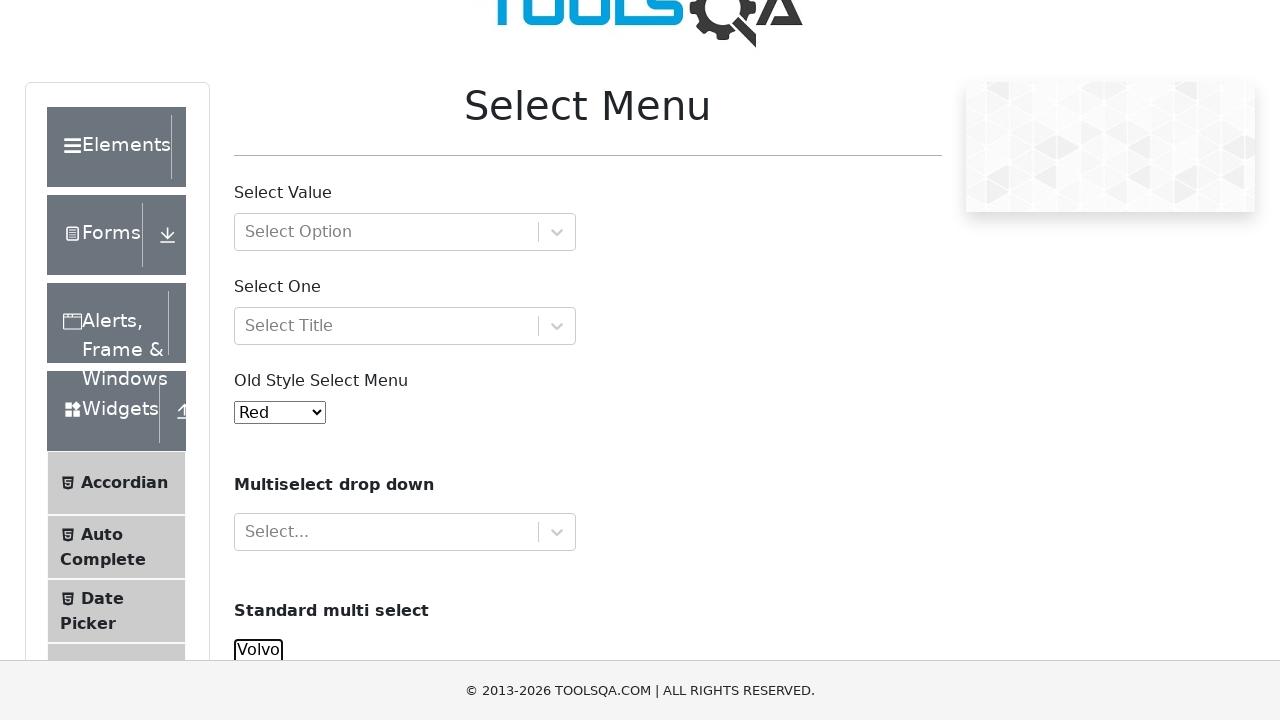